Navigates to a product listing page on ZOL (Chinese tech product comparison site), waits for products to load, then navigates through multiple pages using the pagination controls.

Starting URL: https://zj.zol.com.cn/proFilter/sub28_m_gnoPrice__k_1_1_1.html?&time=28

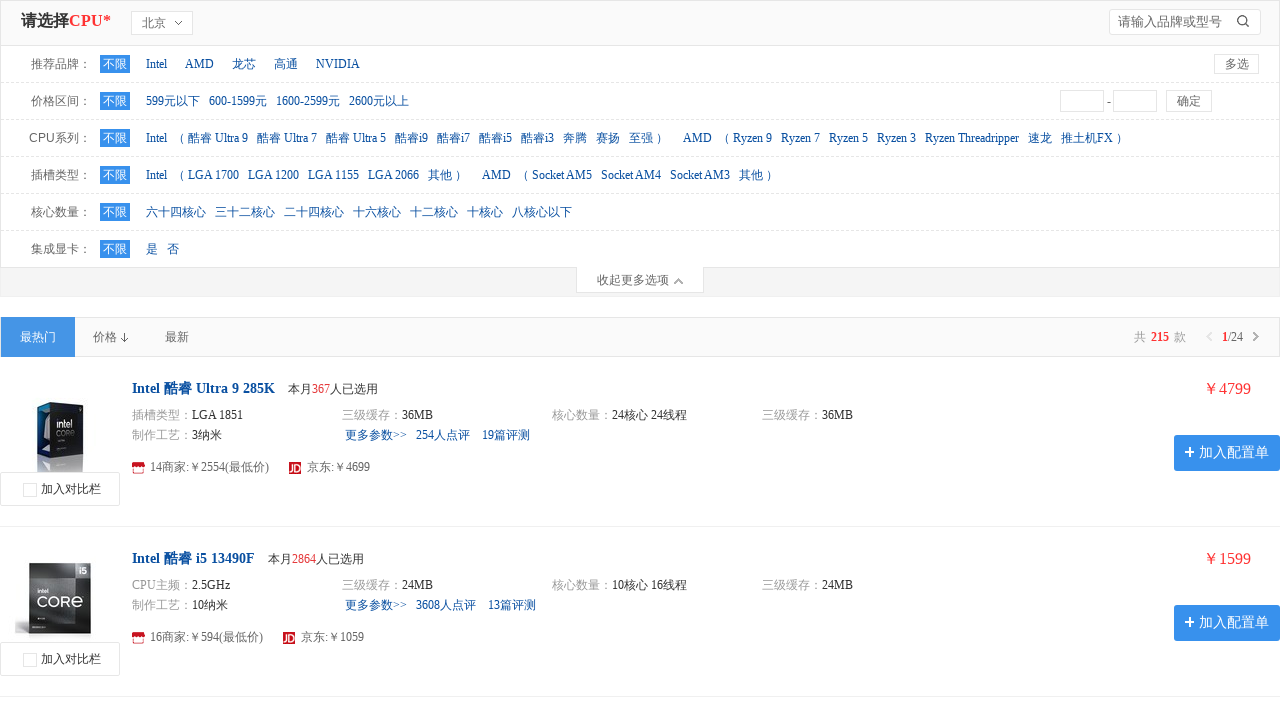

Waited for product listing container to load
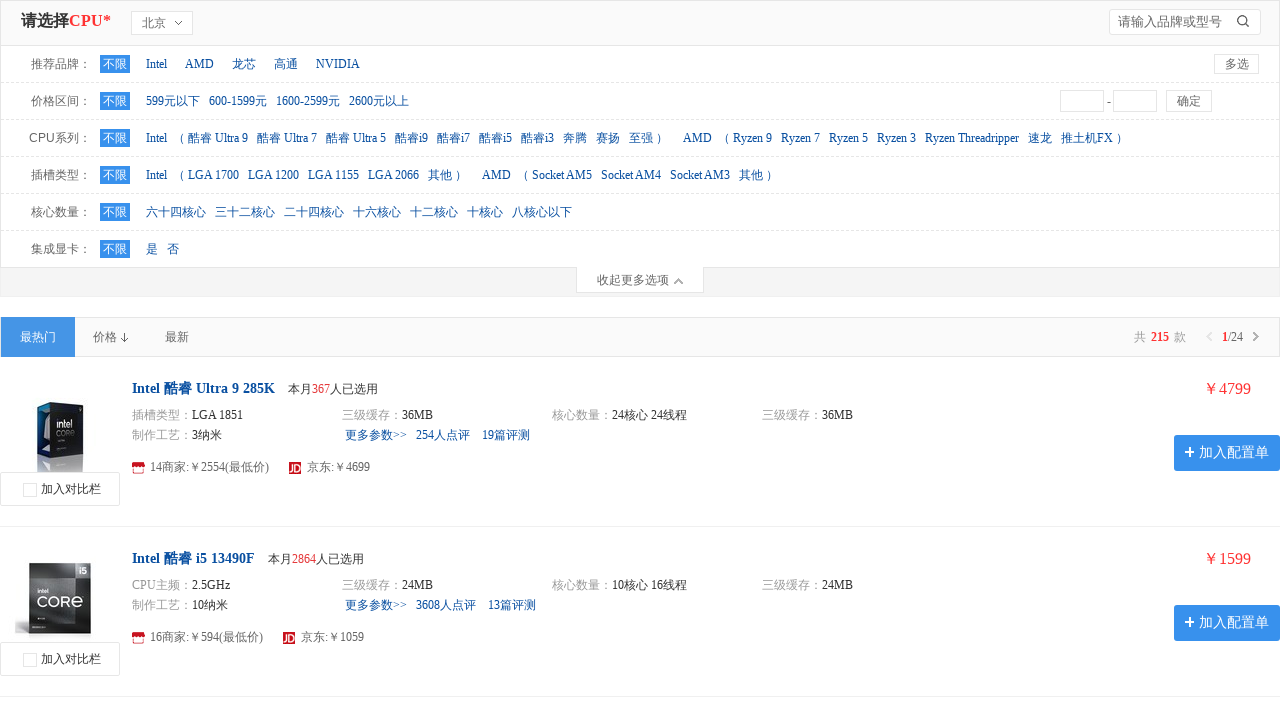

Waited for product title links to load
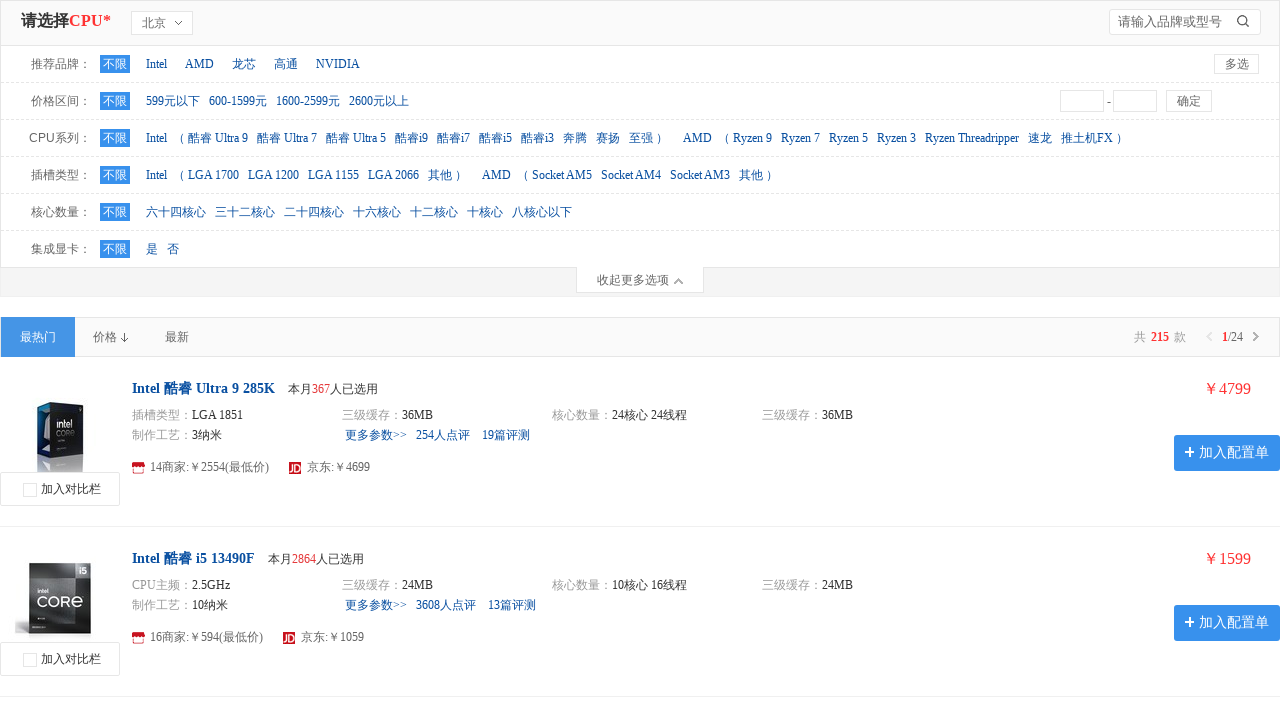

Waited for product price elements to load
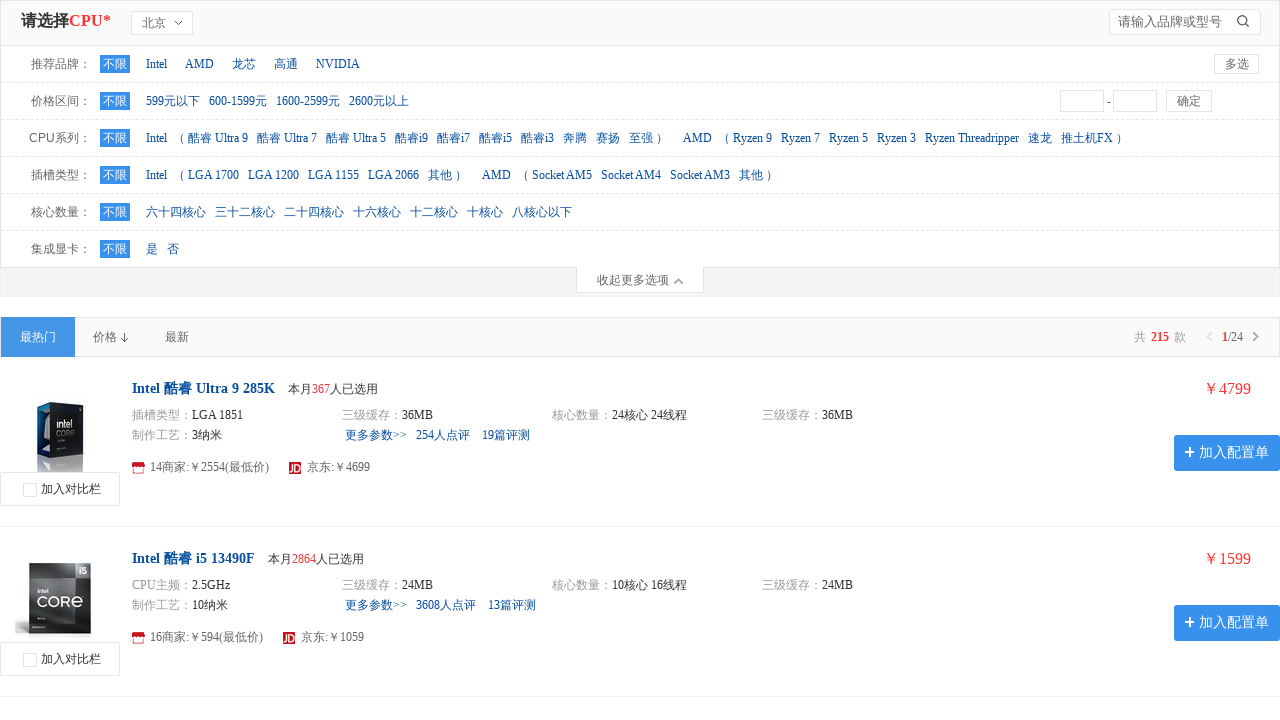

Waited for pagination controls to load
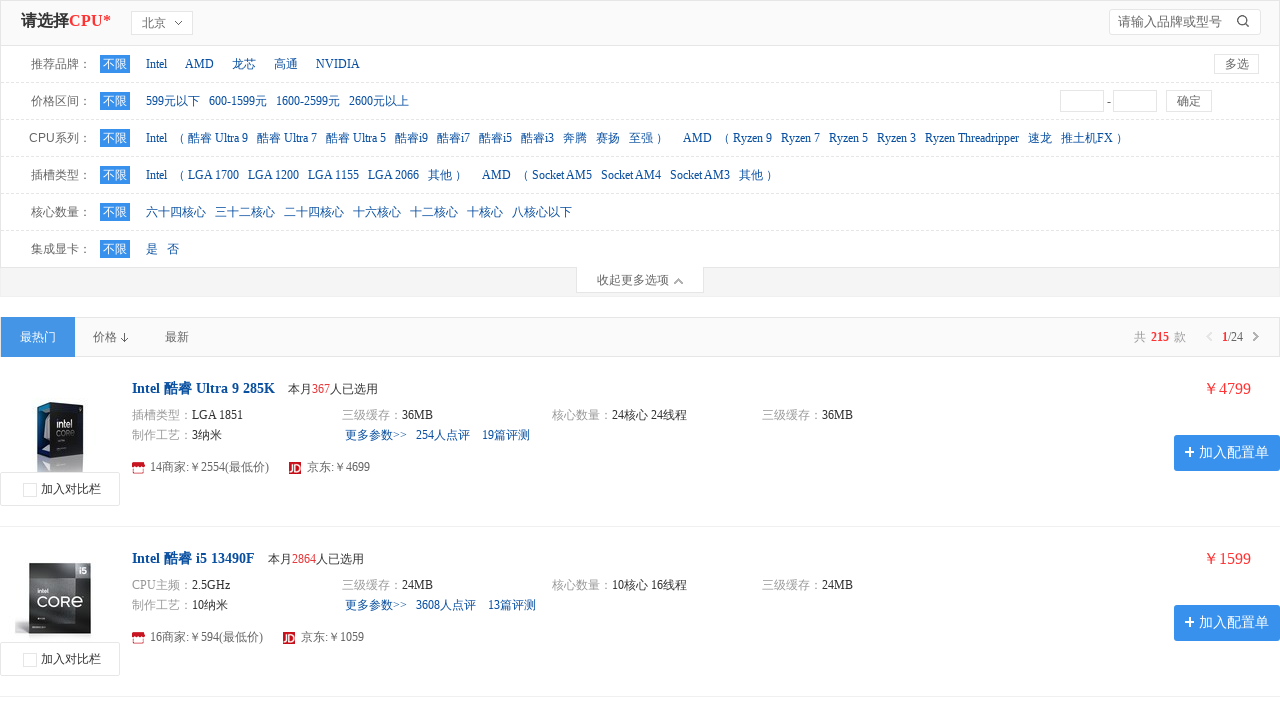

Located next page button
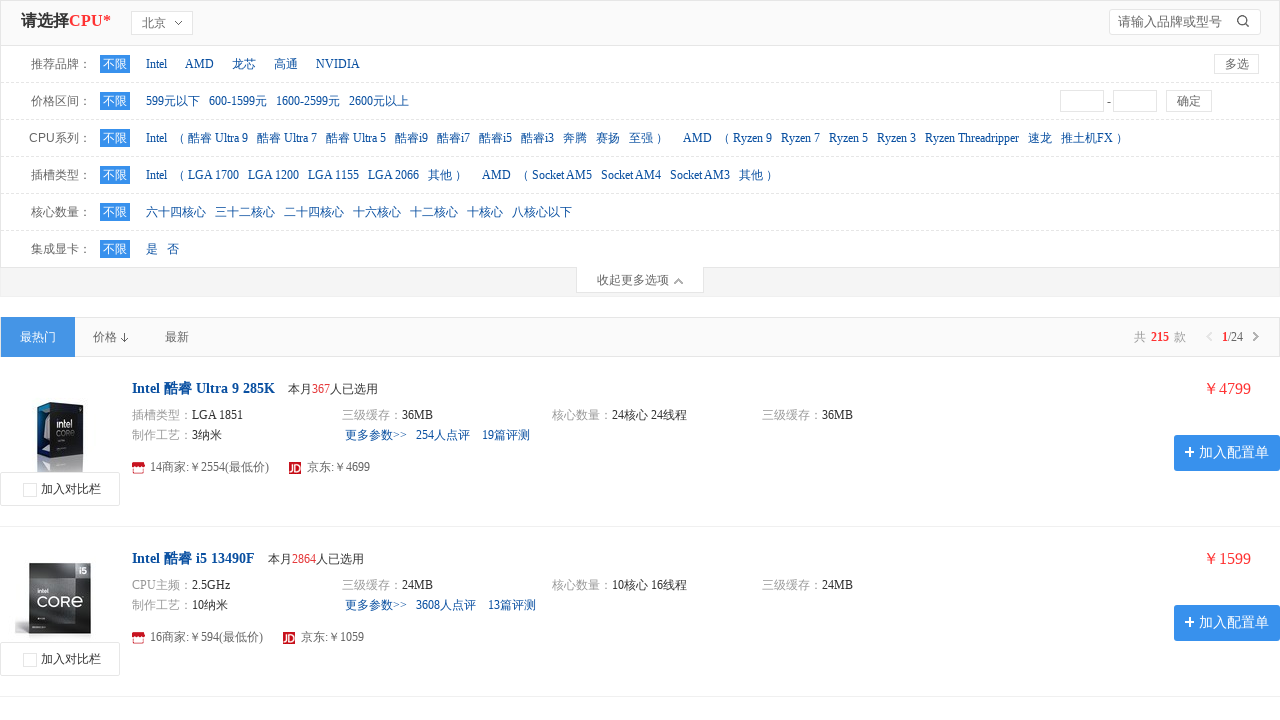

Clicked next page button to navigate to page 2 at (750, 702) on .page-box .next
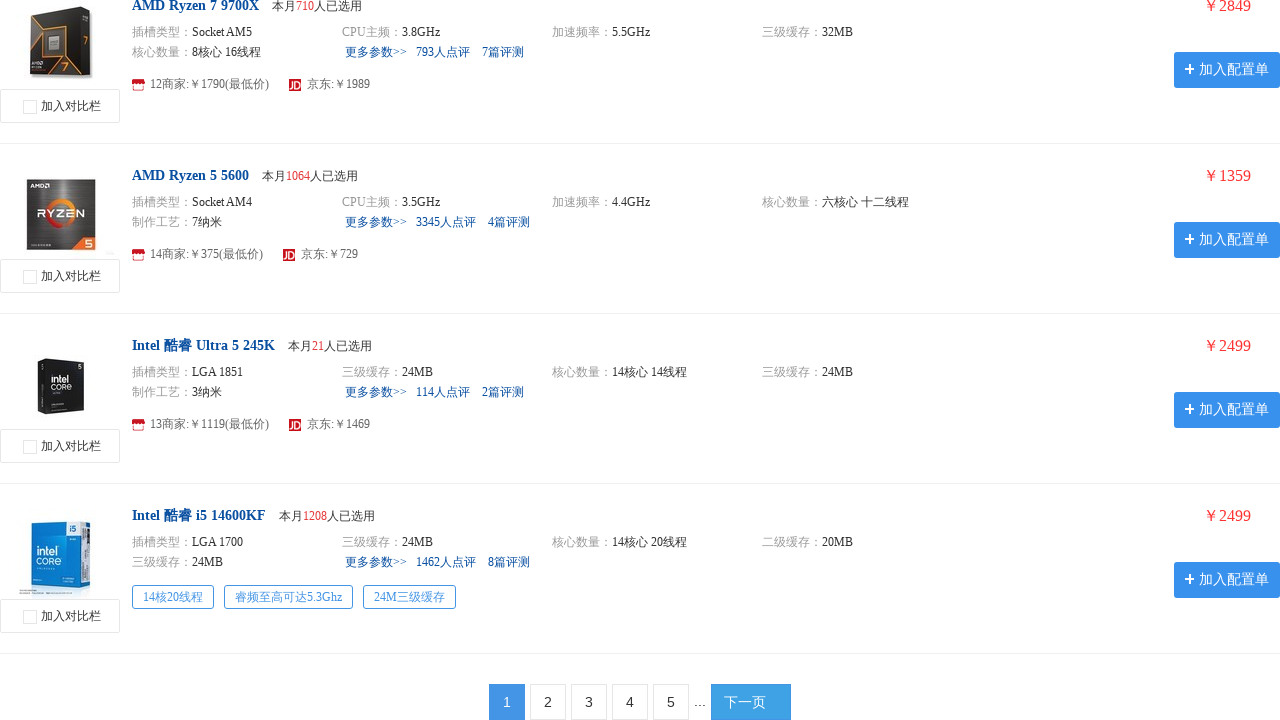

Waited for products on page 2 to load
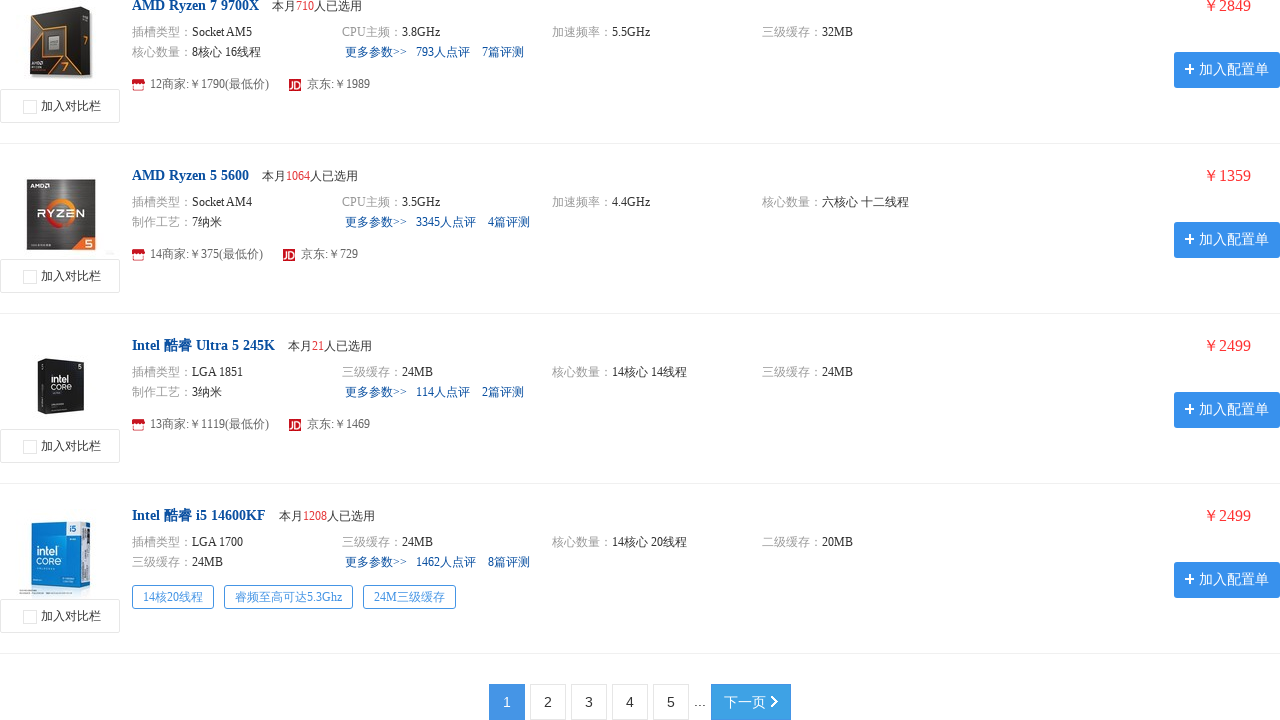

Clicked next page button to navigate to page 3 at (750, 702) on .page-box .next
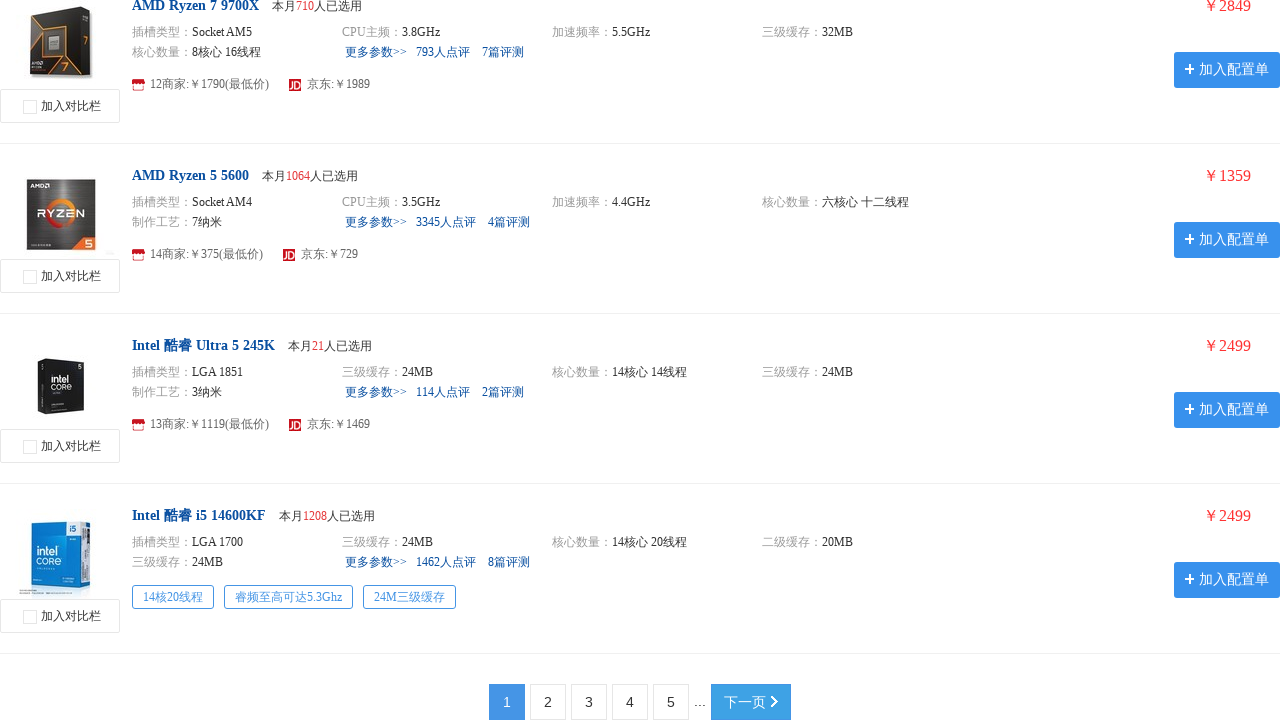

Waited for products on page 3 to load
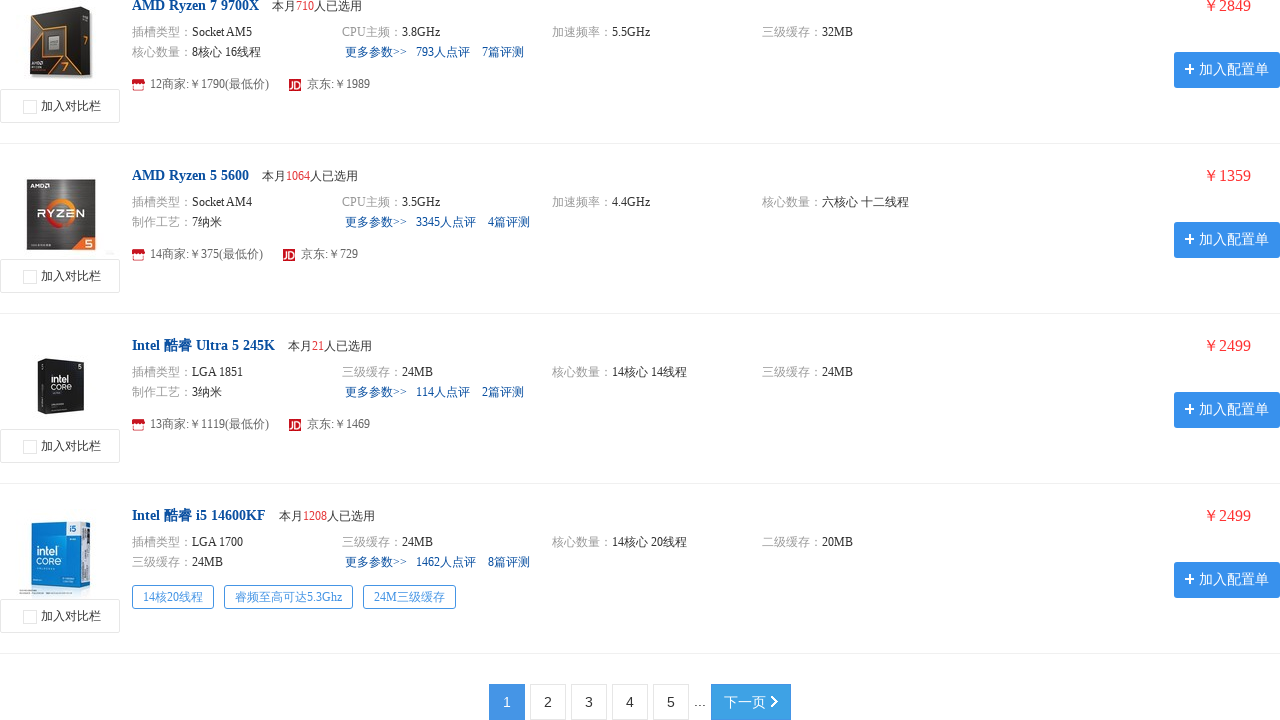

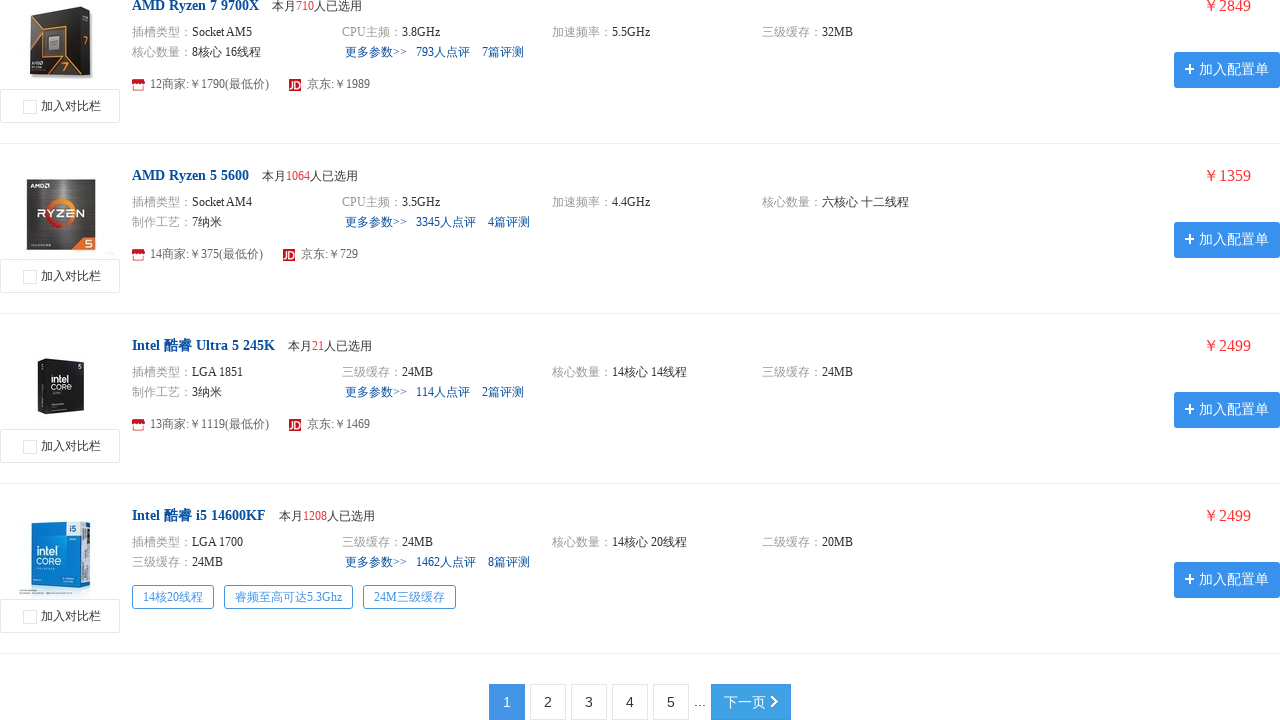